Tests scrolling to elements and filling form fields by moving to a name field, entering a name, and filling a date field on a scroll practice page

Starting URL: https://formy-project.herokuapp.com/scroll

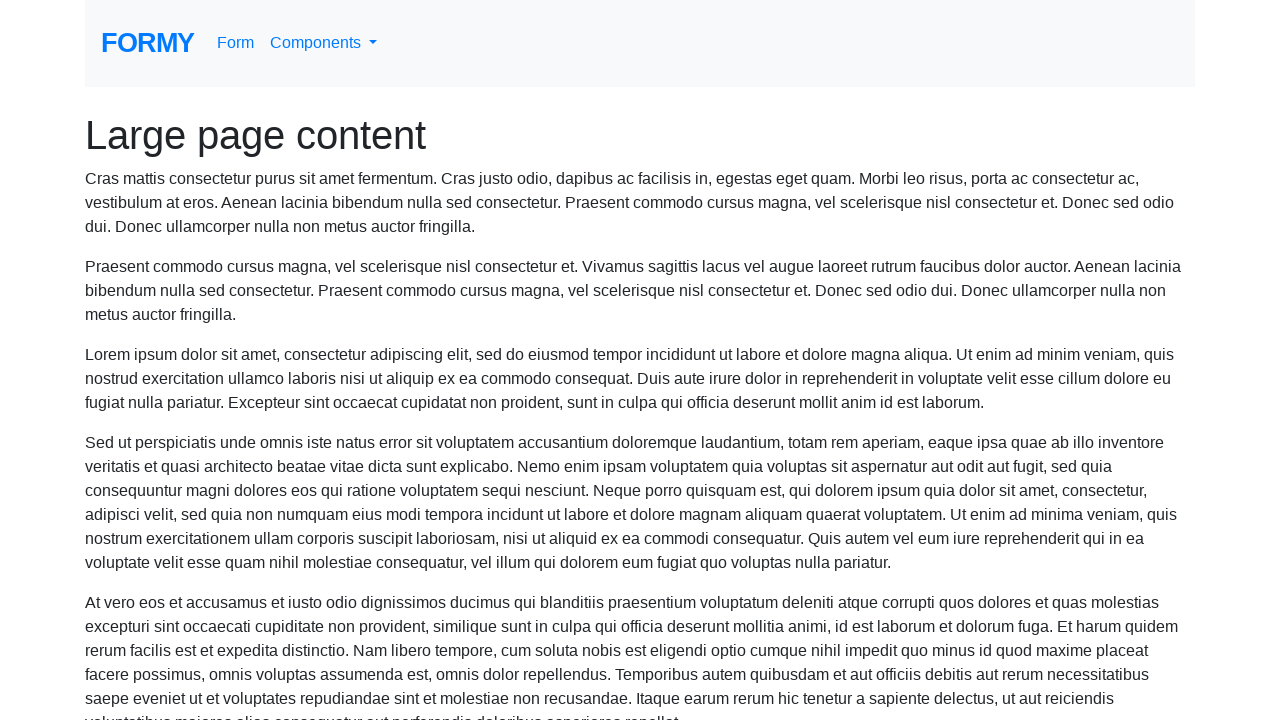

Located name field element
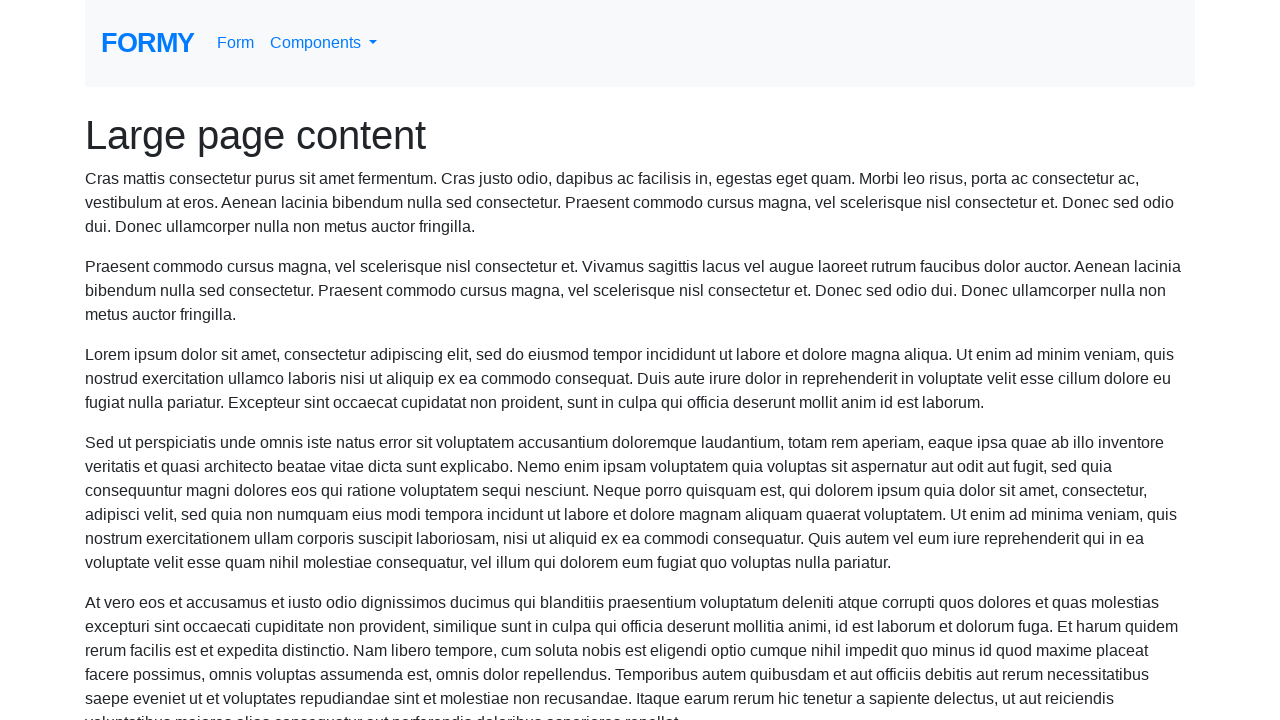

Scrolled to name field
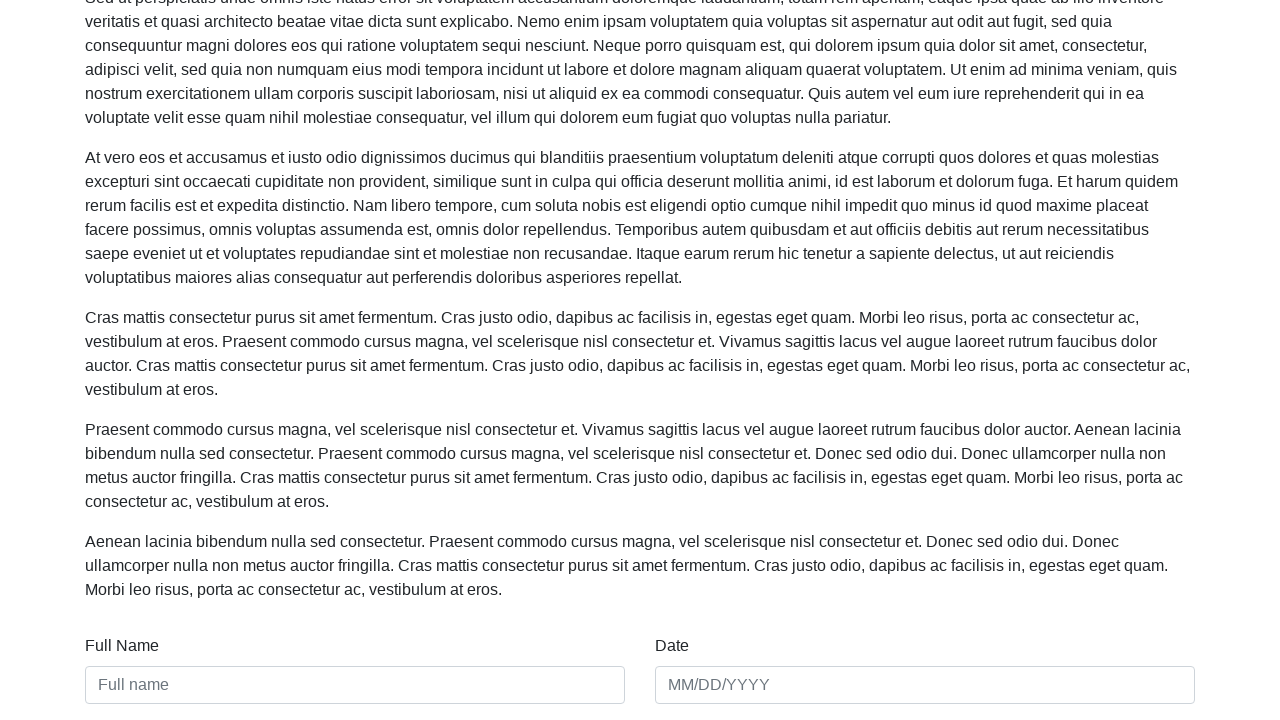

Filled name field with 'Meaghan Lewis' on #name
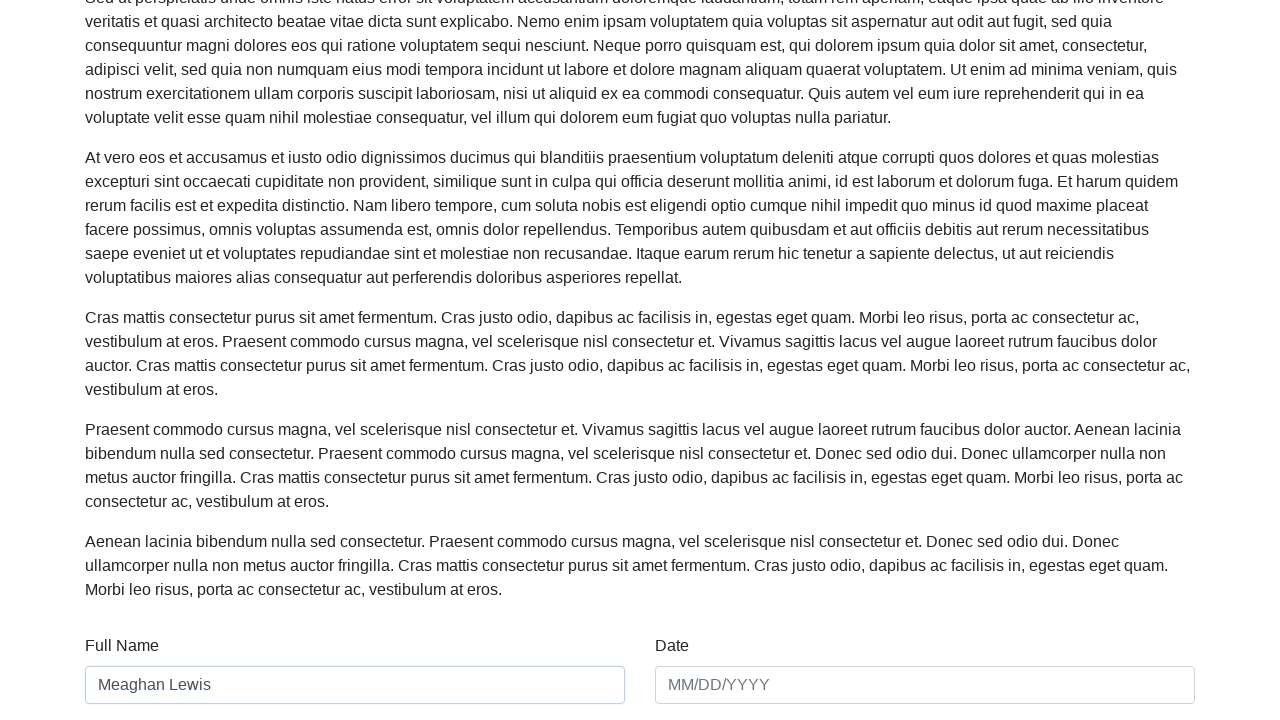

Filled date field with '01/01/2021' on #date
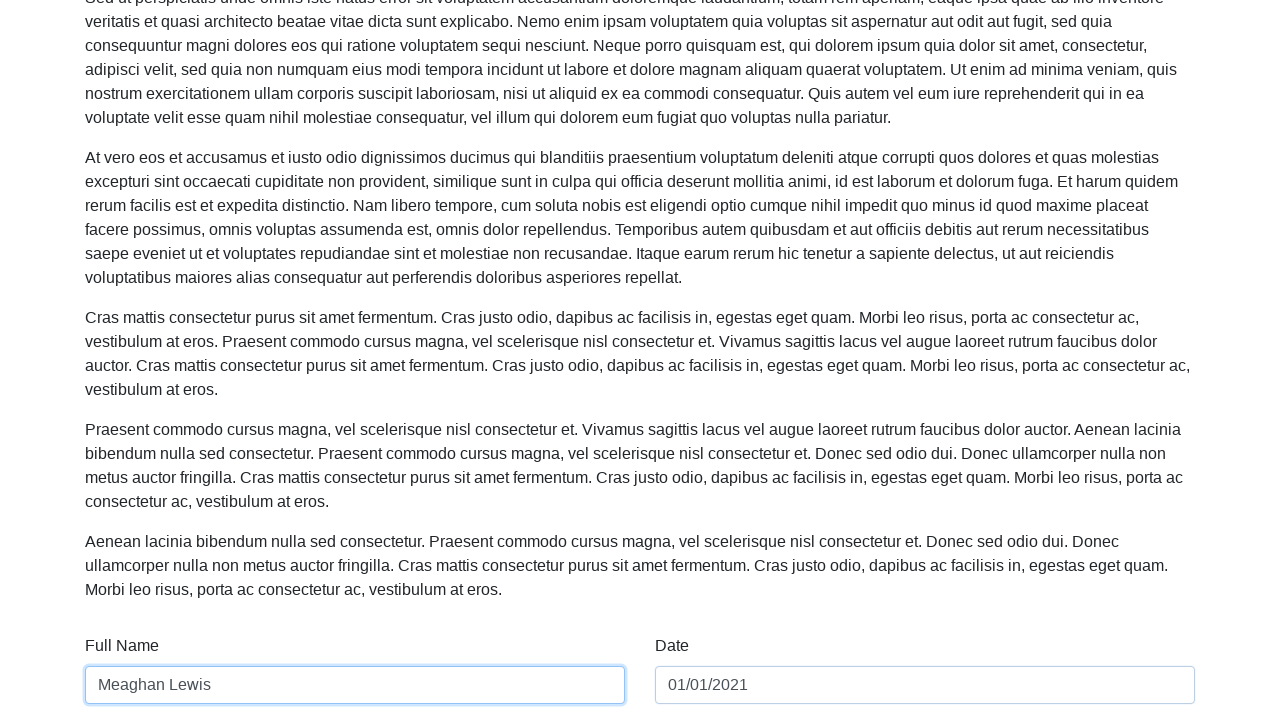

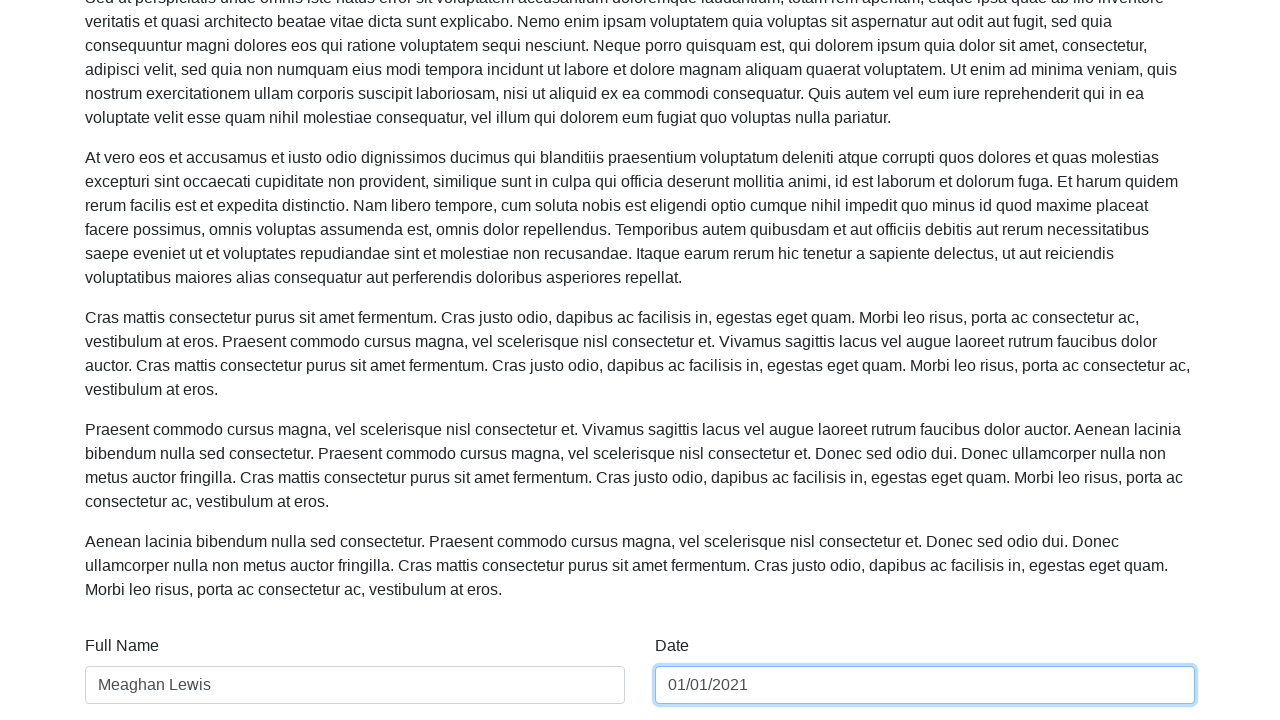